Tests the add/remove elements functionality by clicking Add Element button to create a Delete button, then clicking Delete to remove it, and finally navigating to Elemental Selenium link

Starting URL: https://the-internet.herokuapp.com/add_remove_elements/

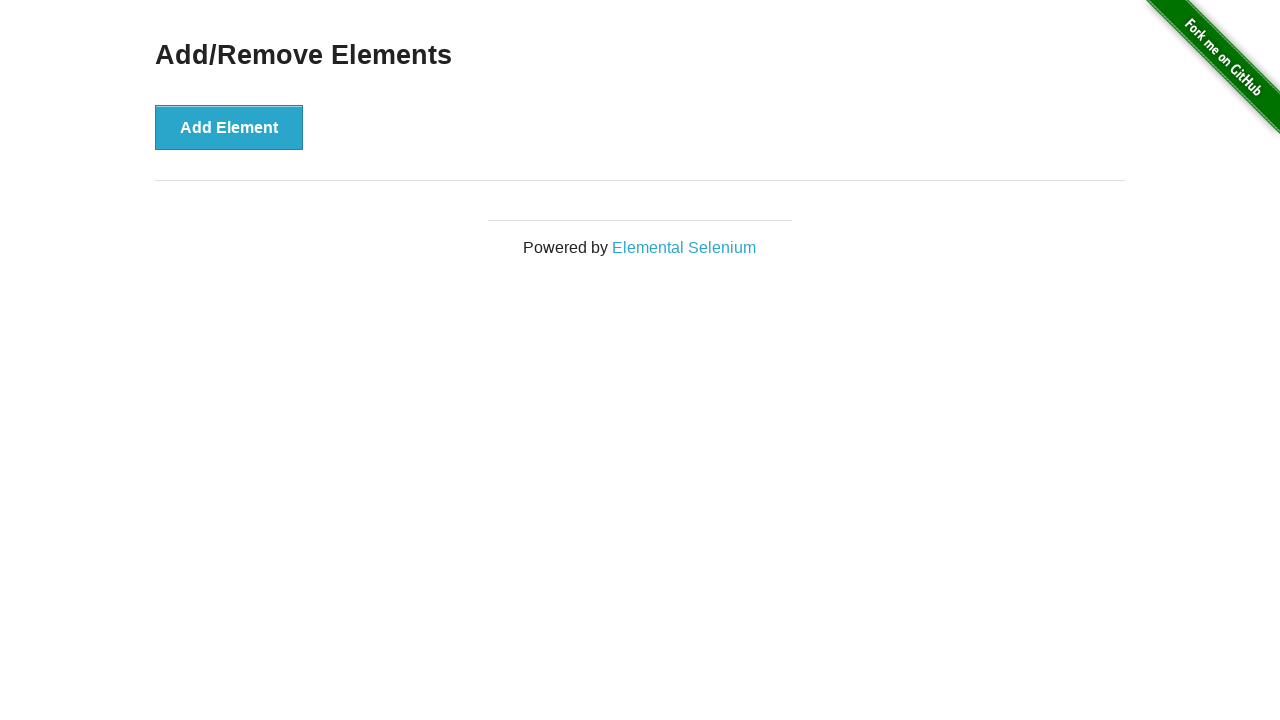

Clicked Add Element button to create a Delete button at (229, 127) on text='Add Element'
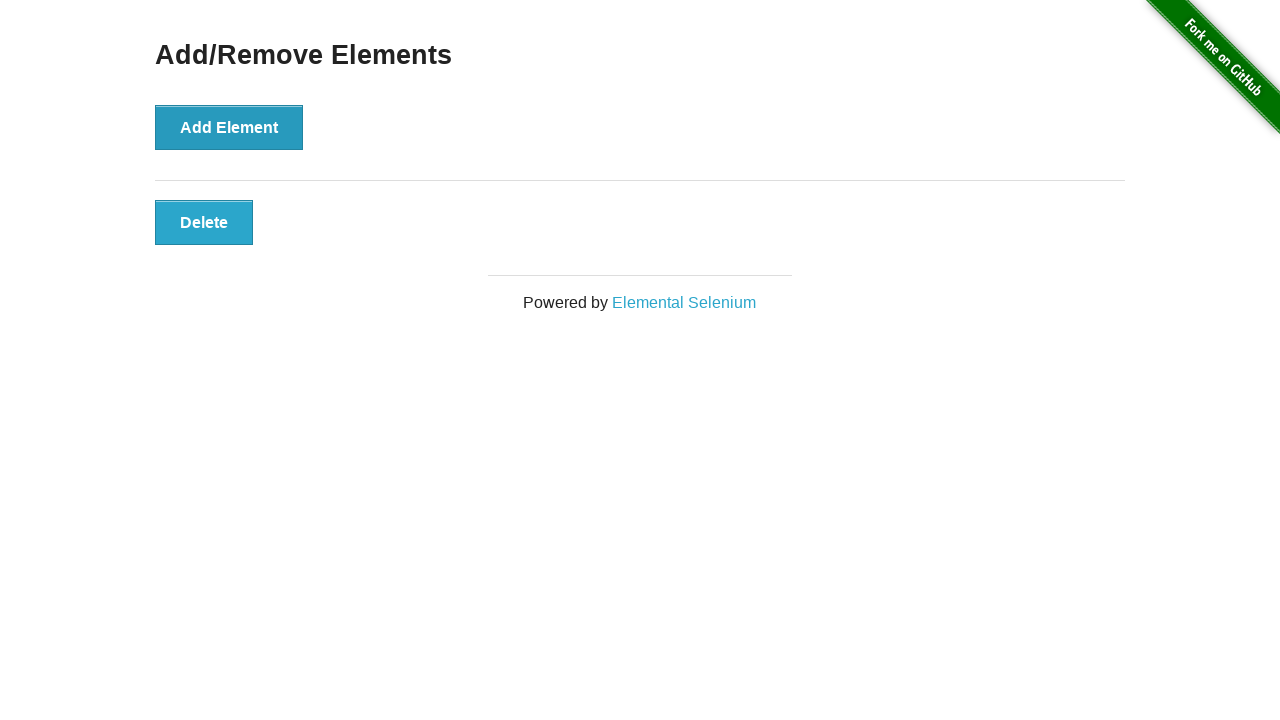

Located the Delete button element
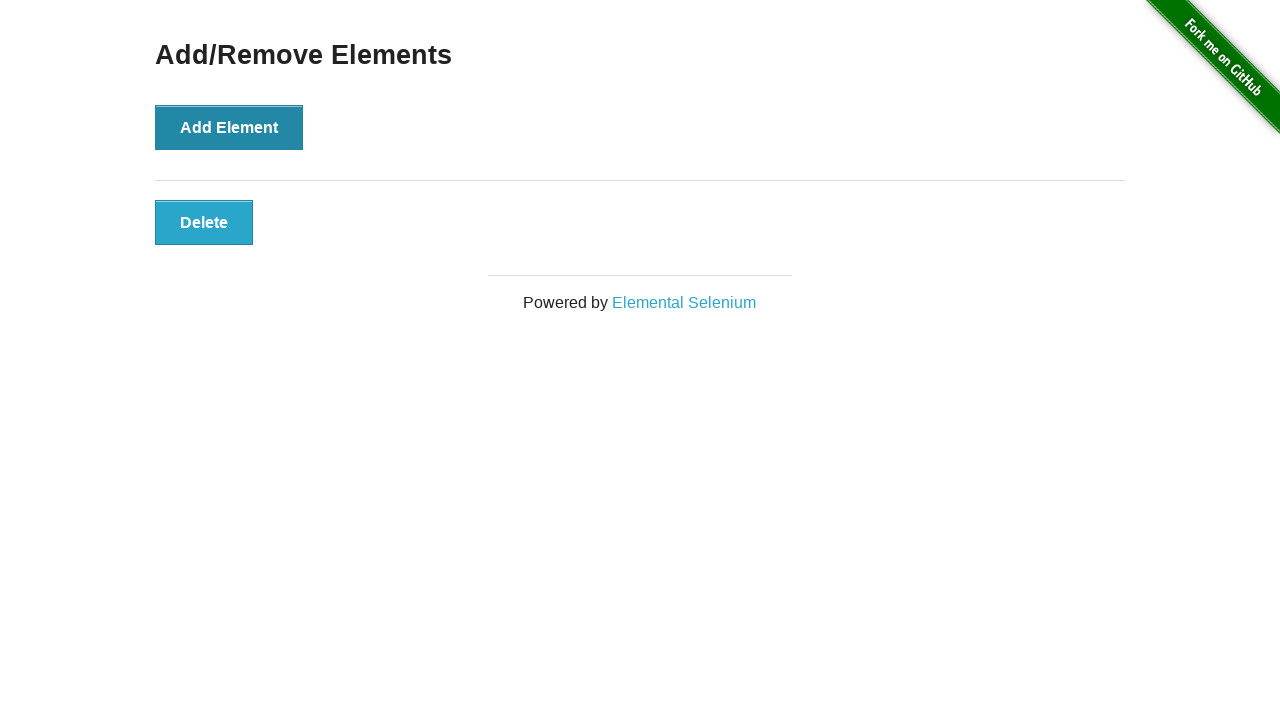

Clicked Delete button to remove the element at (204, 222) on text='Delete'
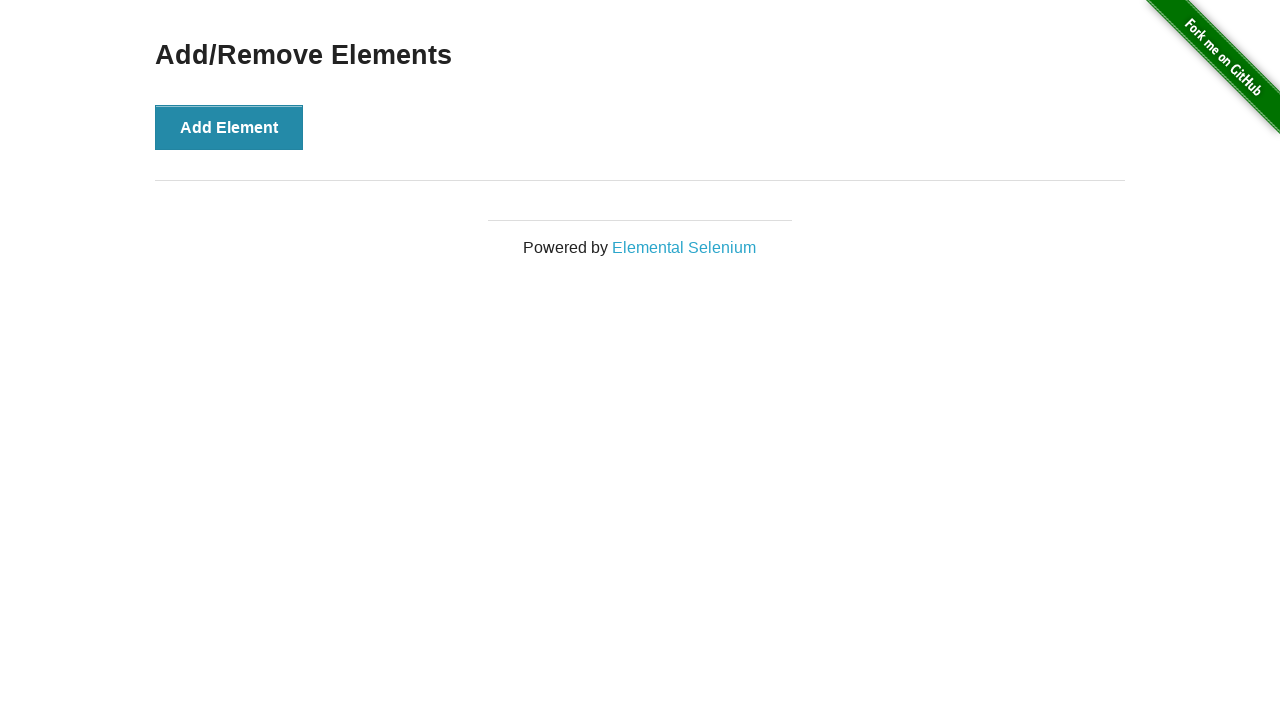

Verified Add/Remove Elements heading is visible
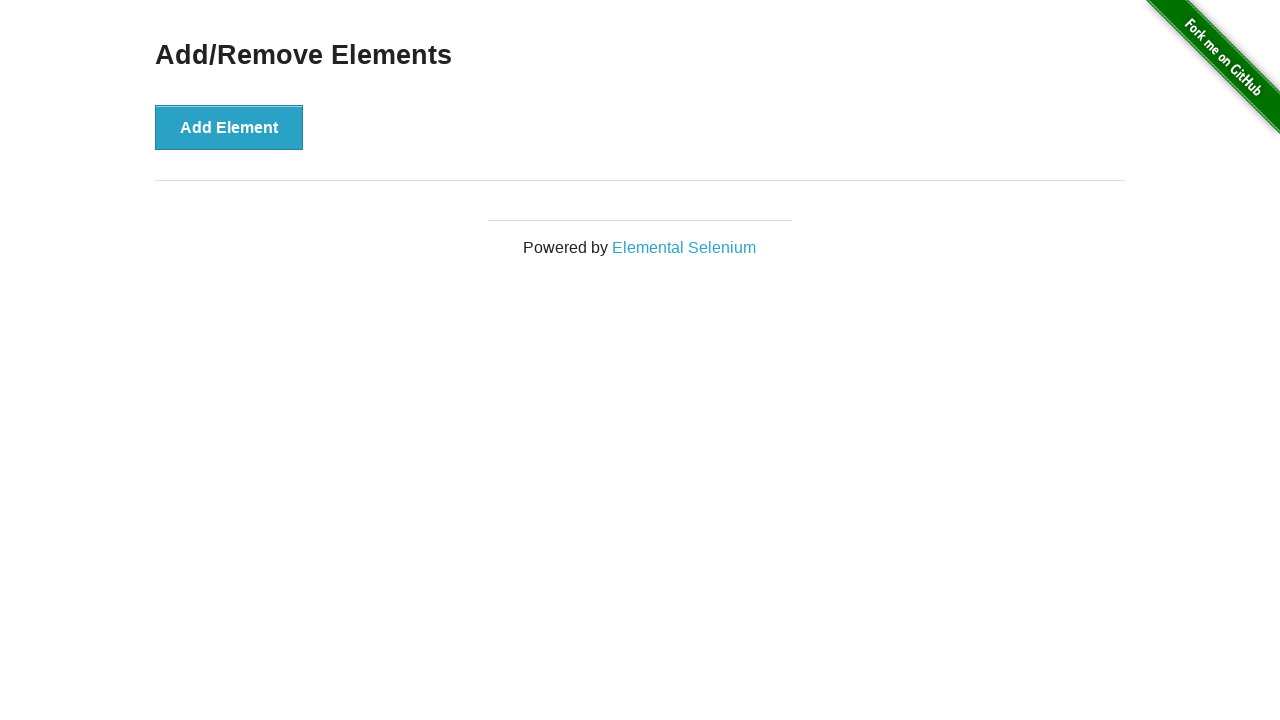

Clicked Elemental Selenium link at (684, 247) on text='Elemental Selenium'
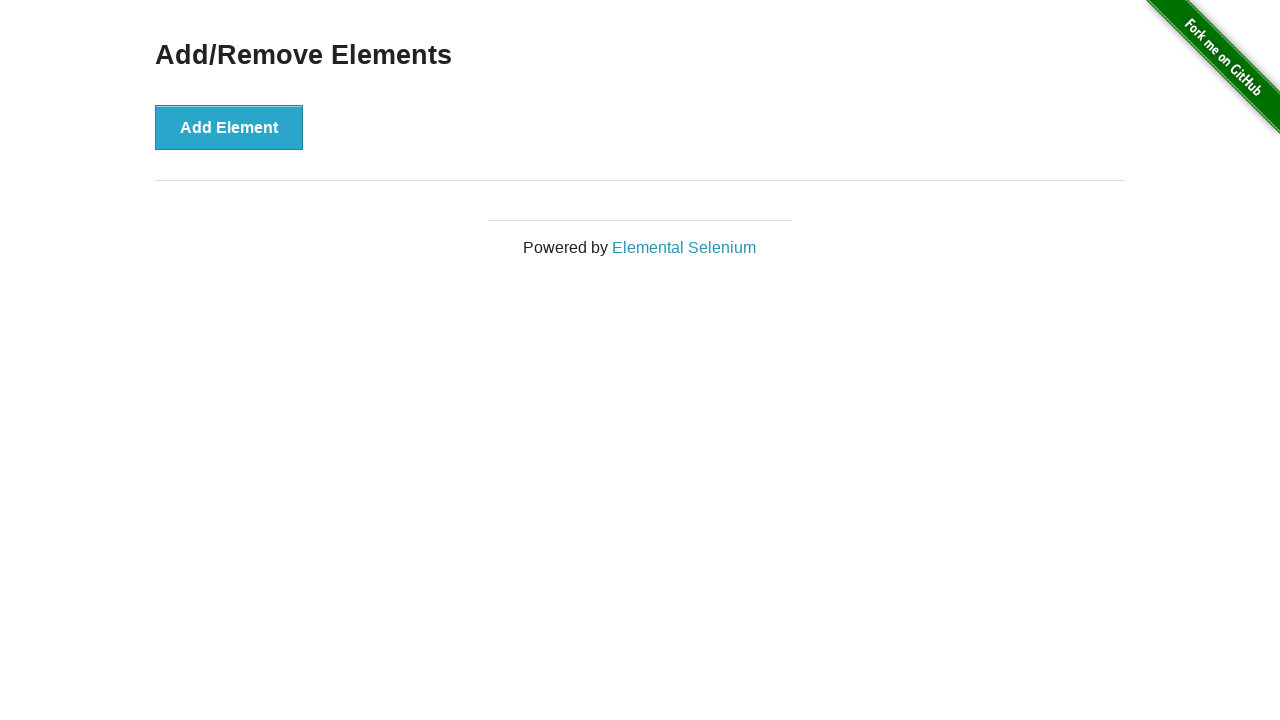

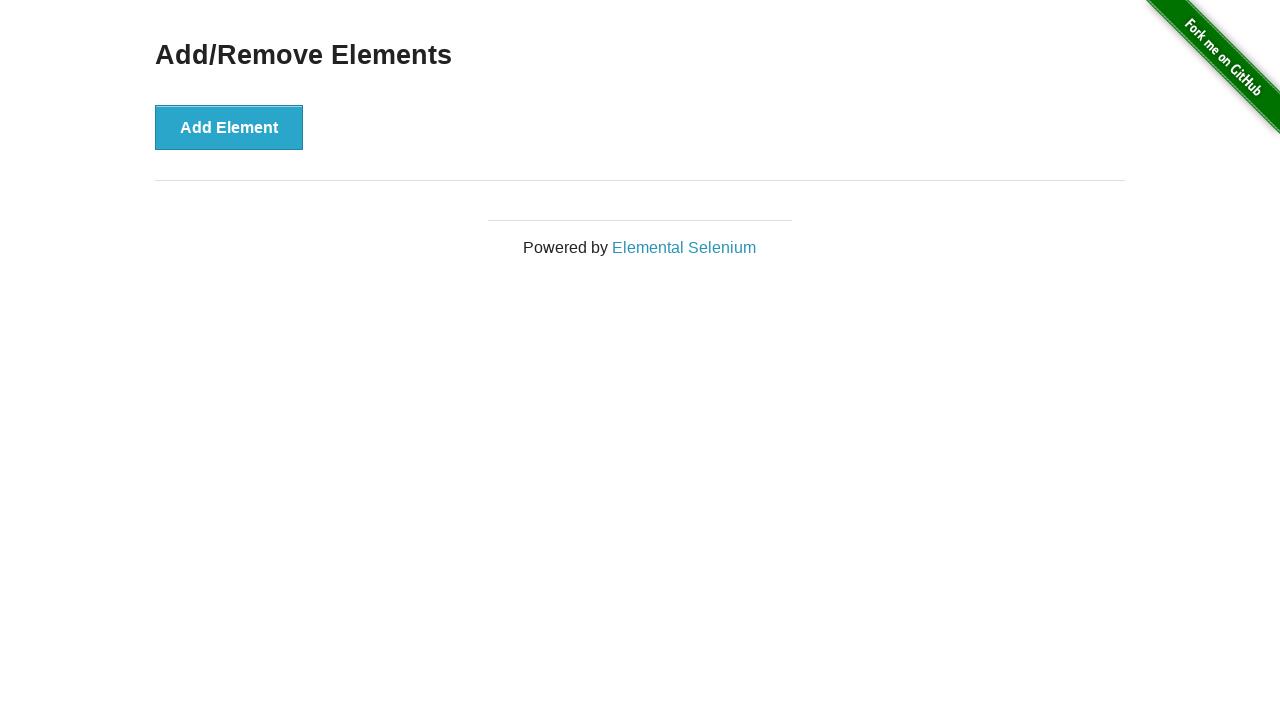